Tests the jQuery UI resizable widget by dragging the resize handle to change the size of an element

Starting URL: http://jqueryui.com/resources/demos/resizable/default.html

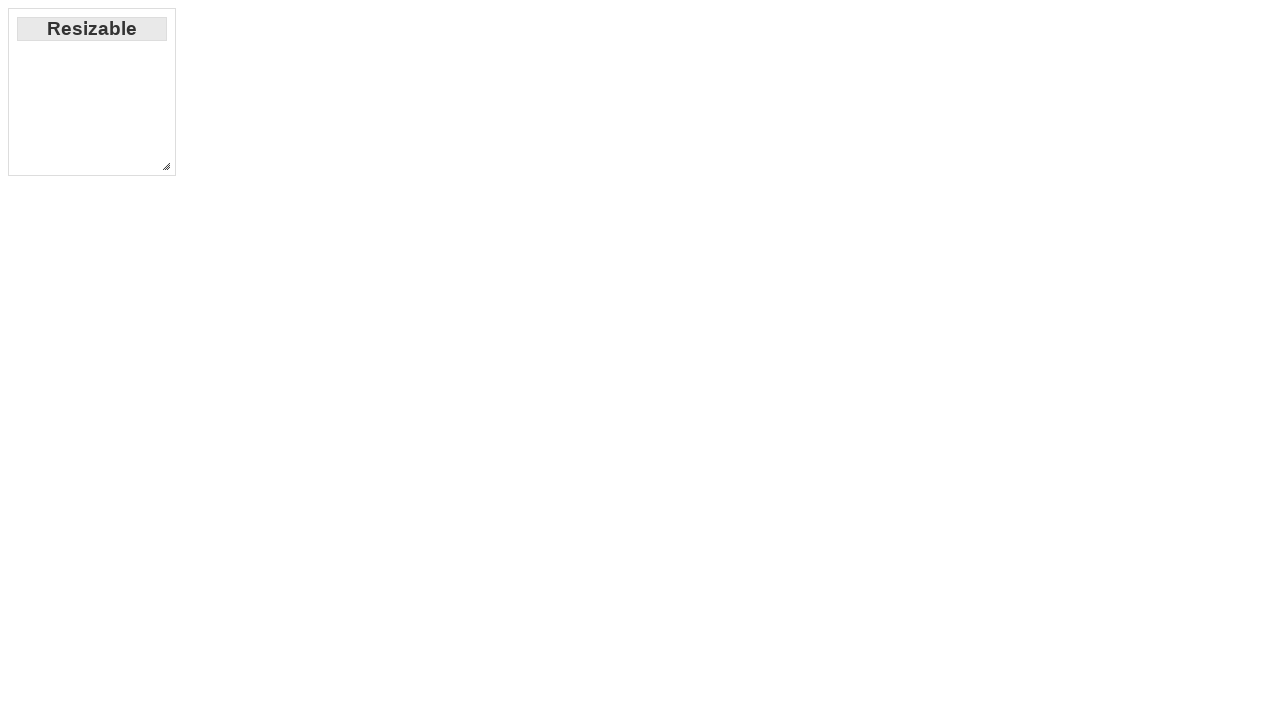

Navigated to jQuery UI resizable demo page
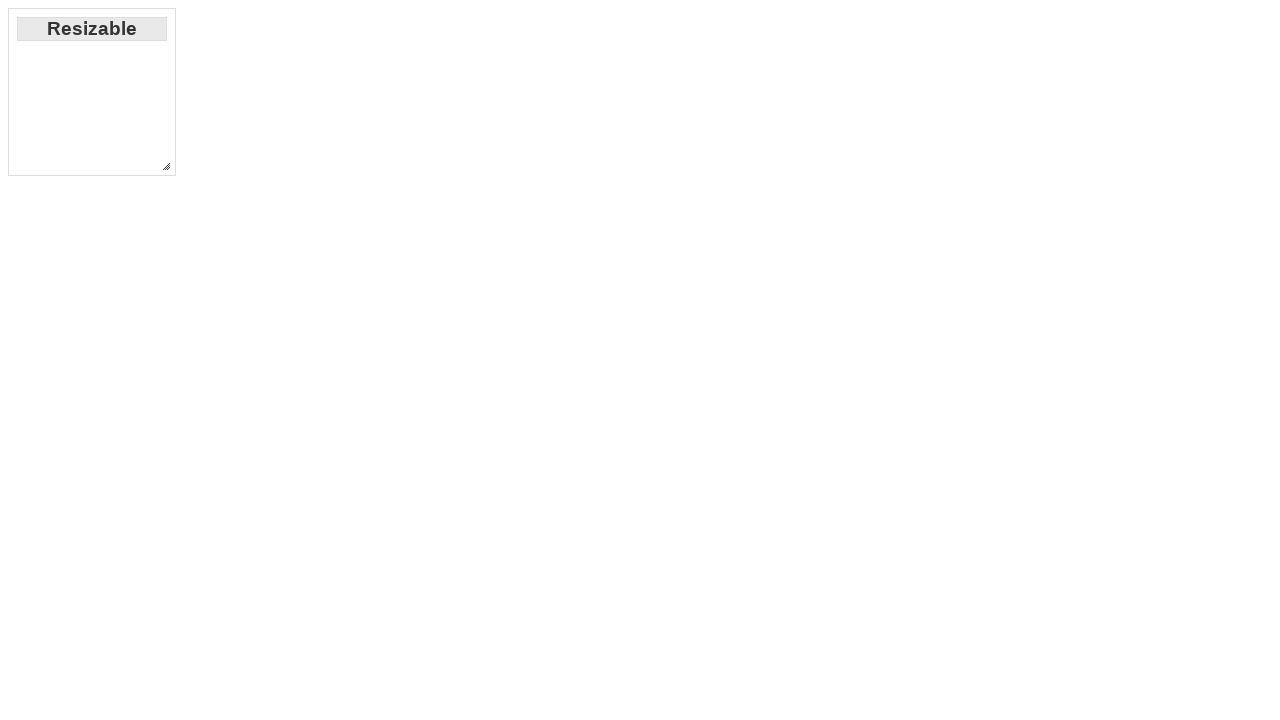

Located the resize handle element
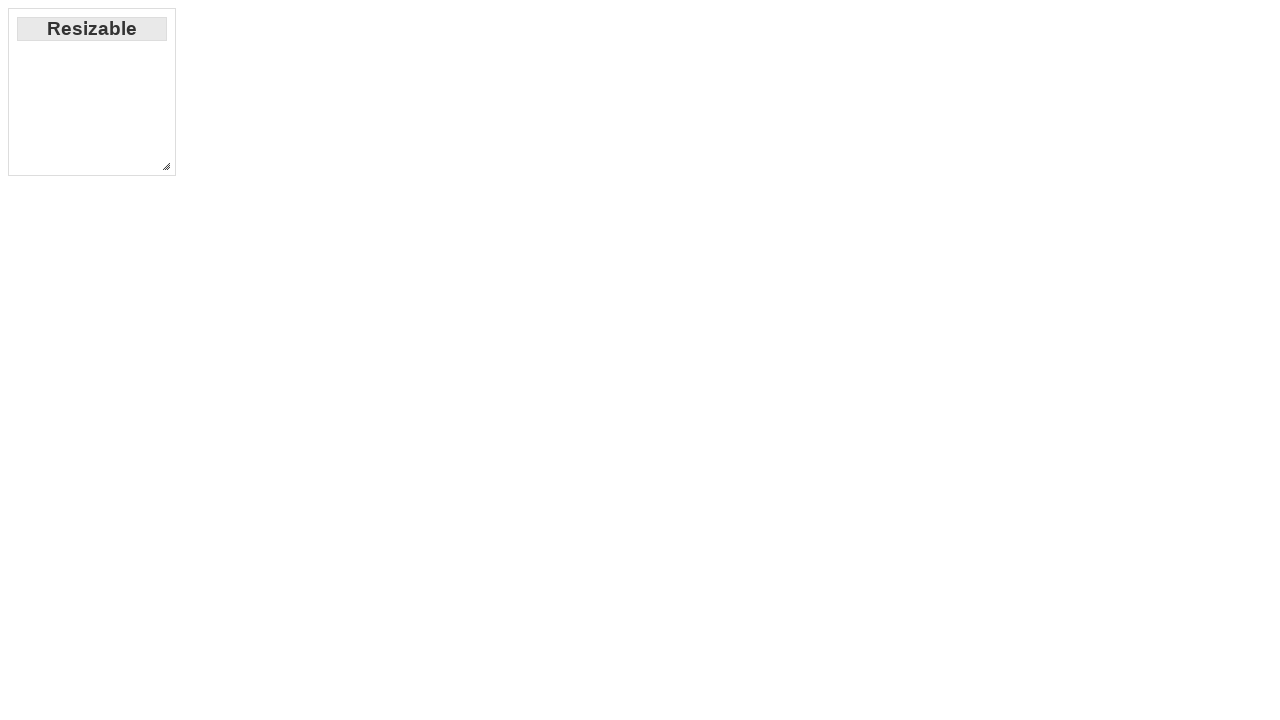

Retrieved bounding box of resize handle
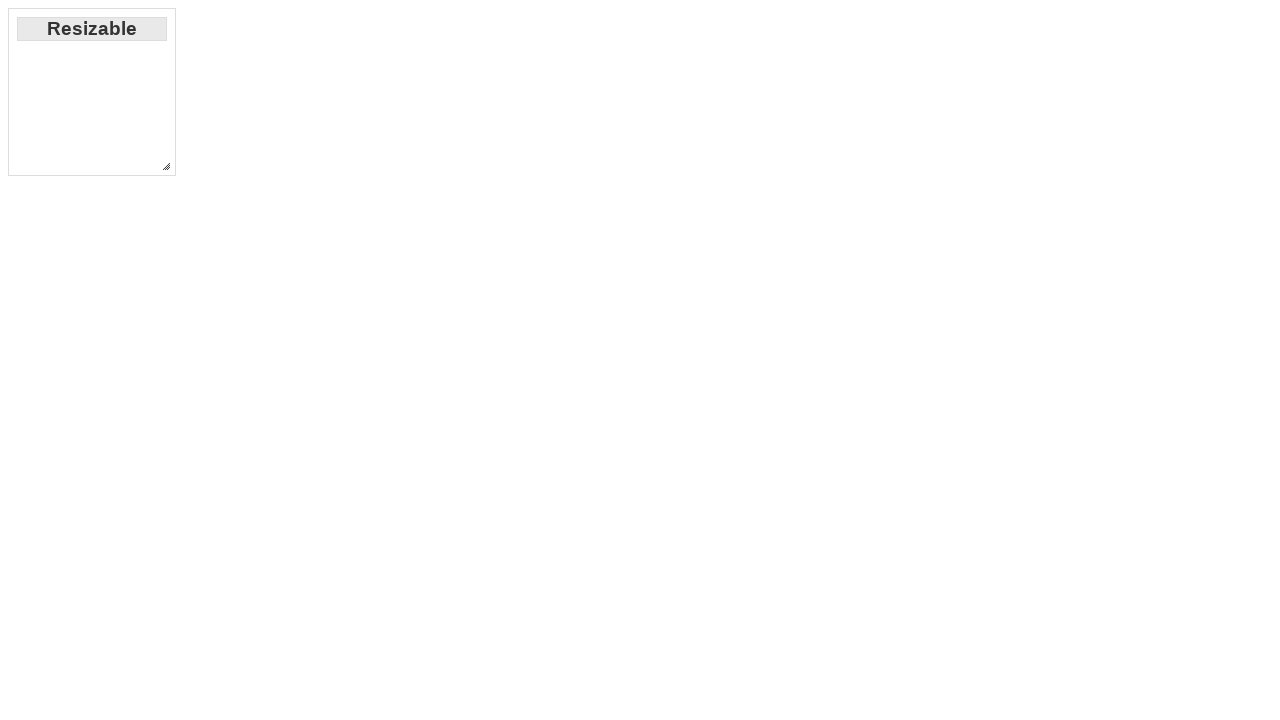

Moved mouse to center of resize handle at (166, 166)
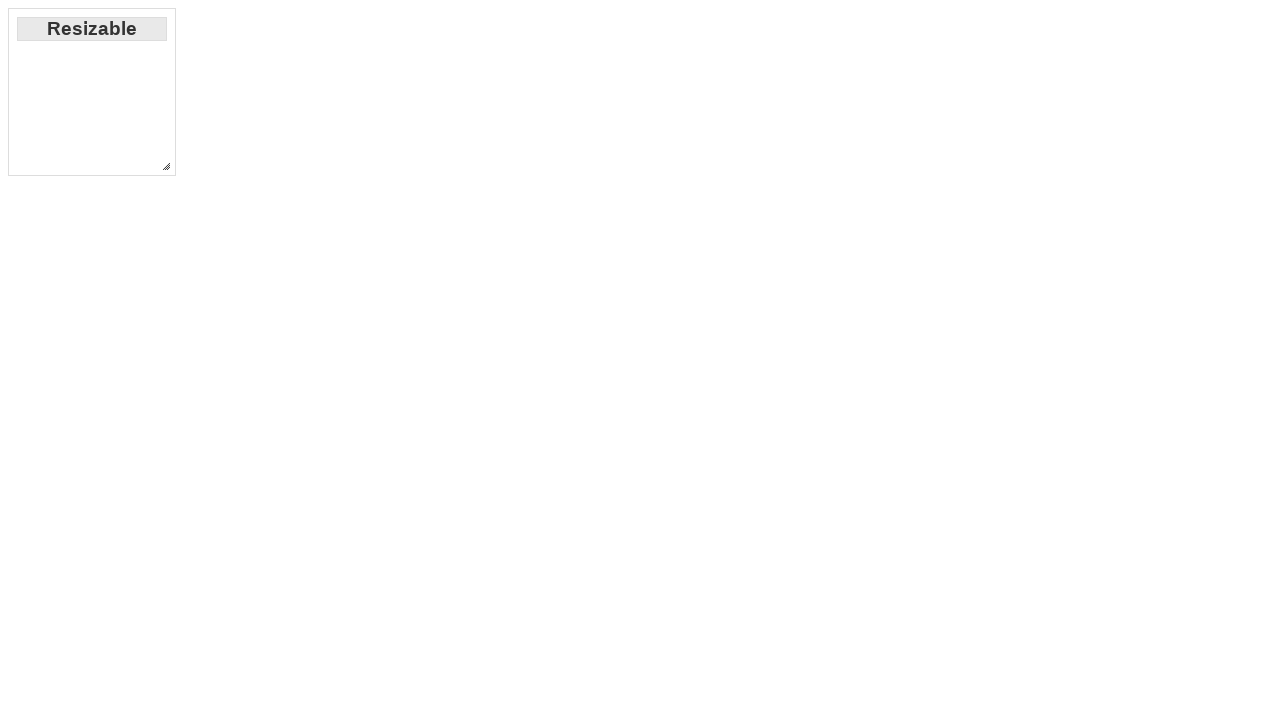

Pressed down mouse button on resize handle at (166, 166)
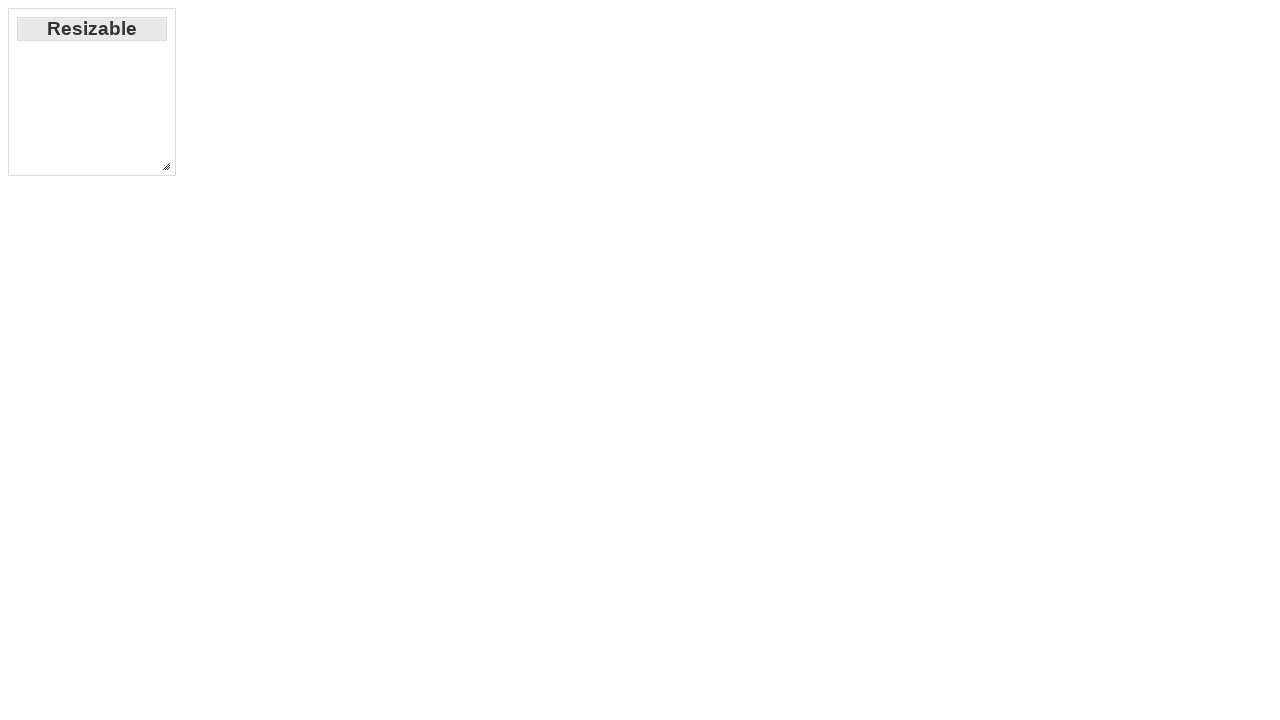

Dragged resize handle 400px right and 200px down at (566, 366)
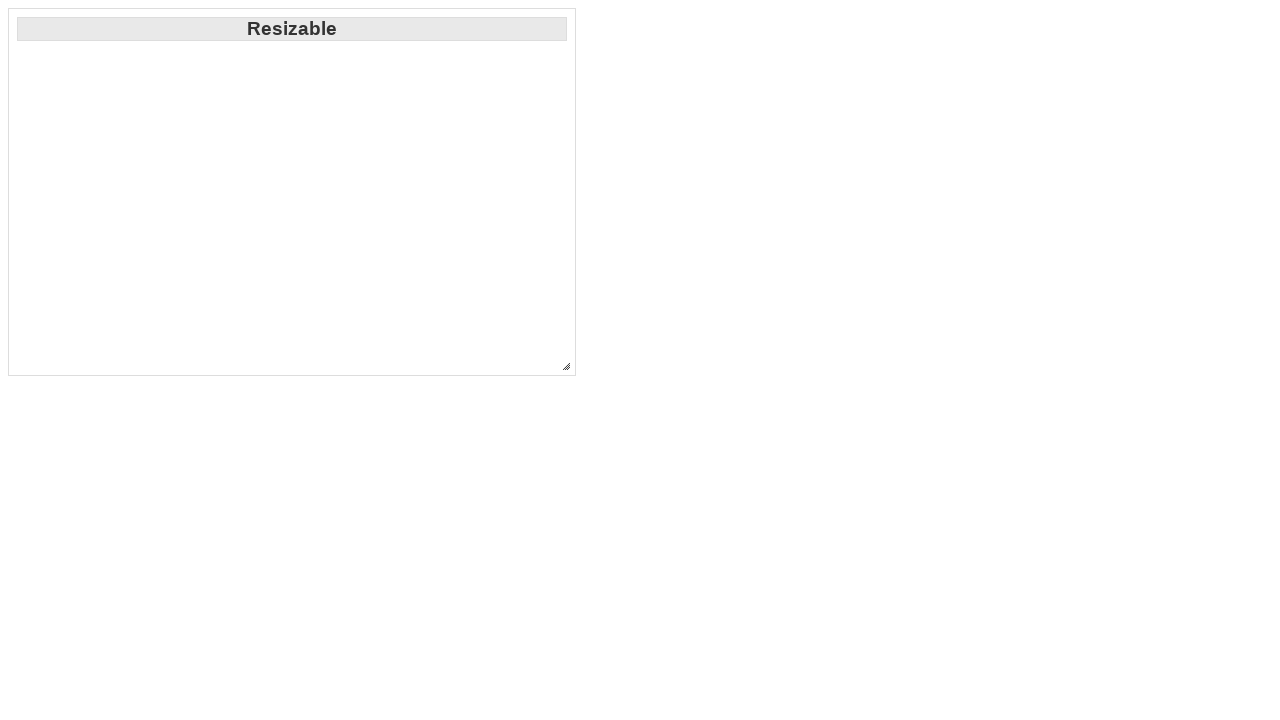

Released mouse button to complete resize at (566, 366)
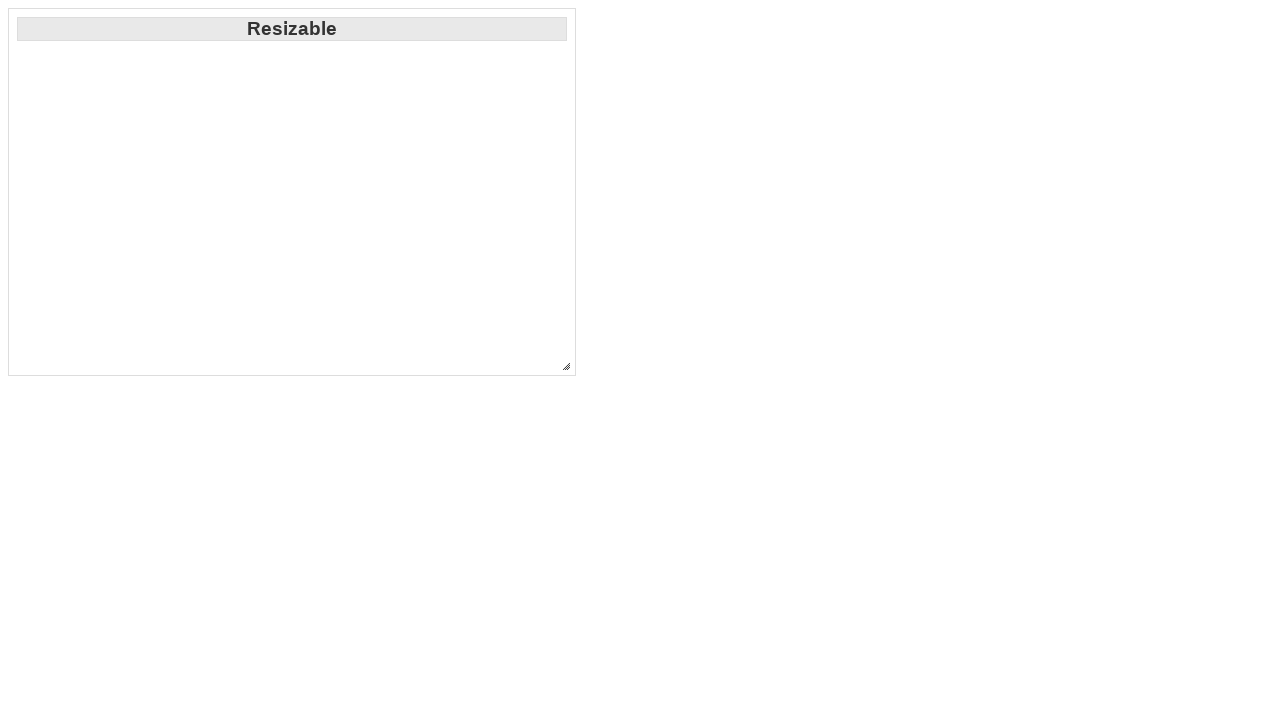

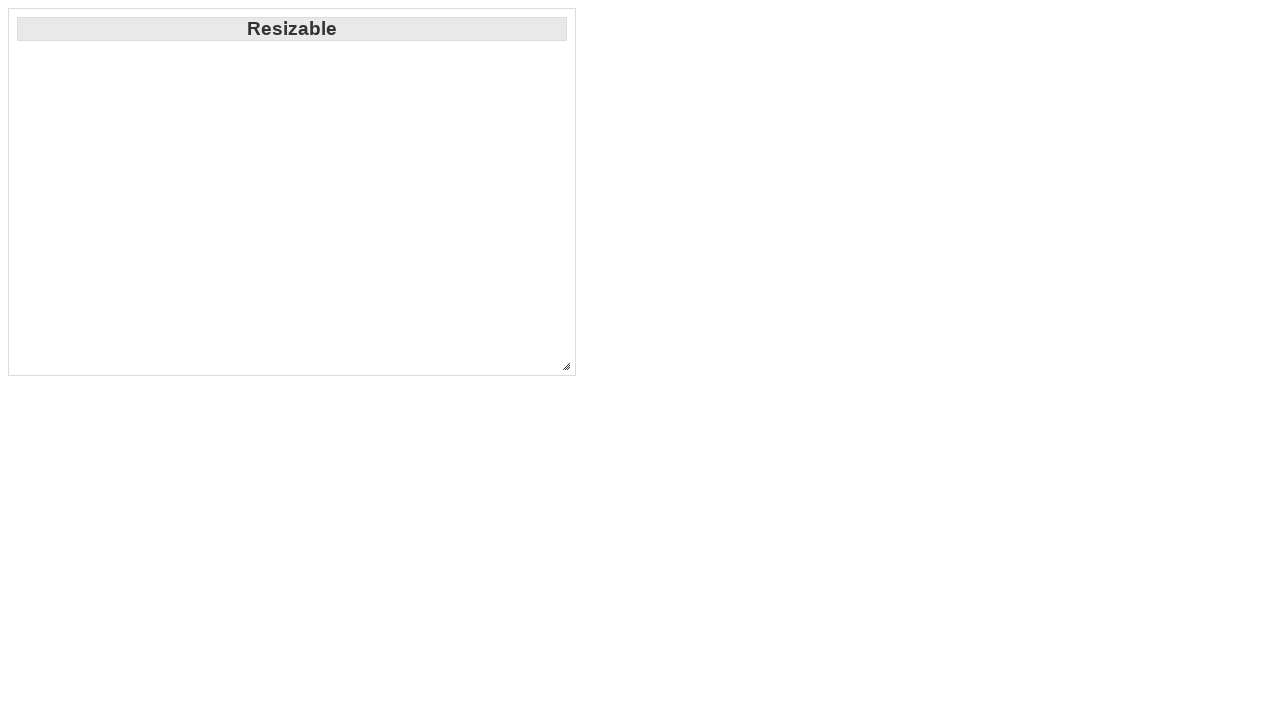